Tests file download functionality by clicking a download link on the page and verifying that the download completes by checking for the presence of a downloaded file element or waiting for the download action to complete.

Starting URL: http://the-internet.herokuapp.com/download

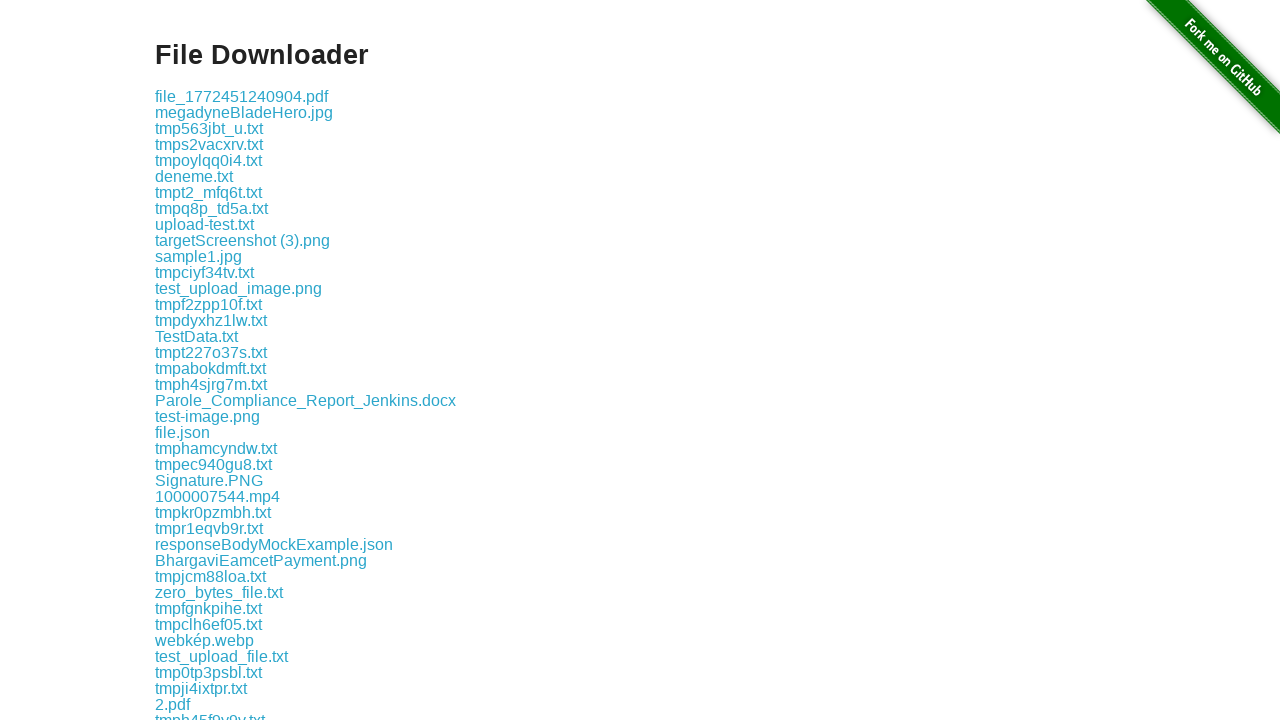

Download links loaded on the page
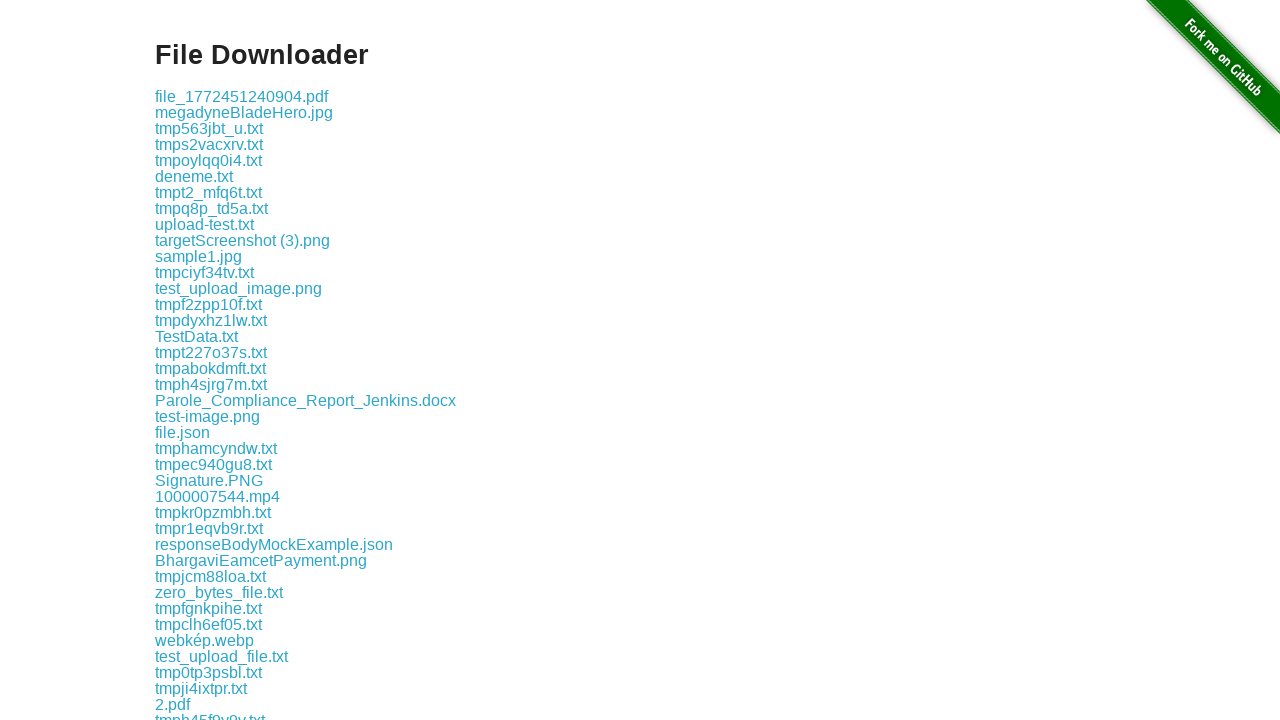

Clicked download link and download started at (242, 96) on .example a
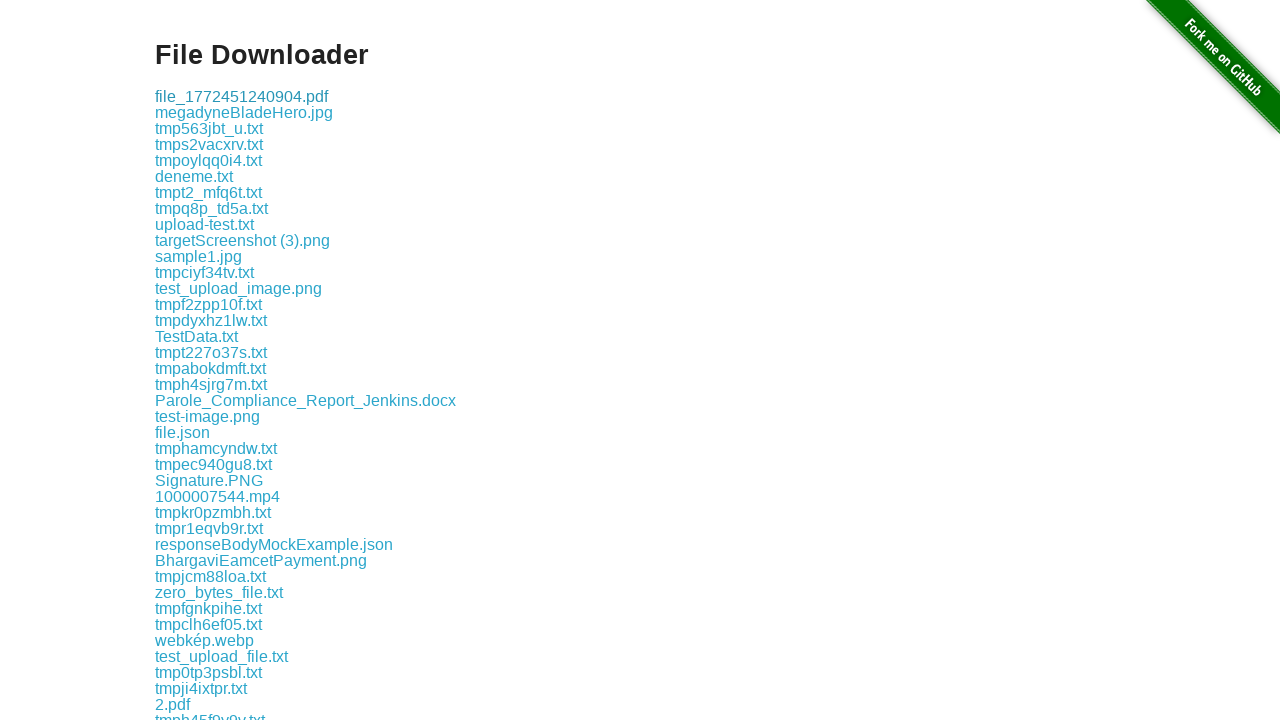

Download completed successfully
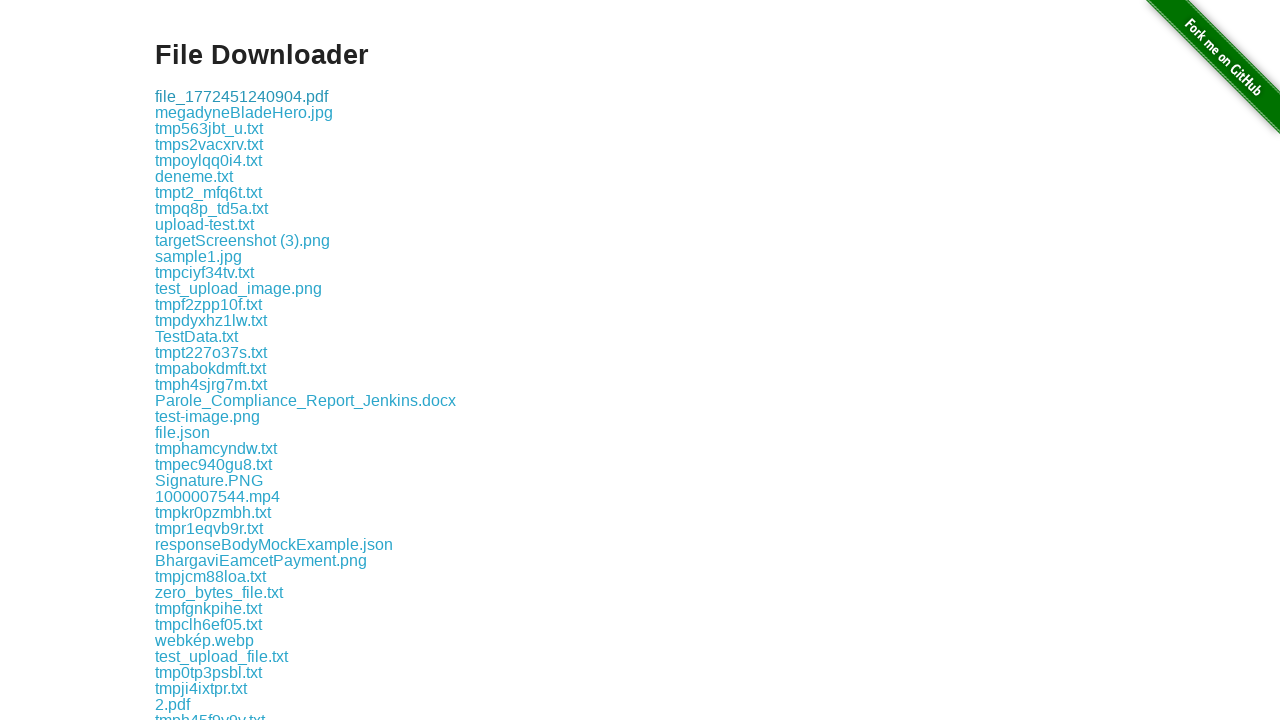

Obtained downloaded file path
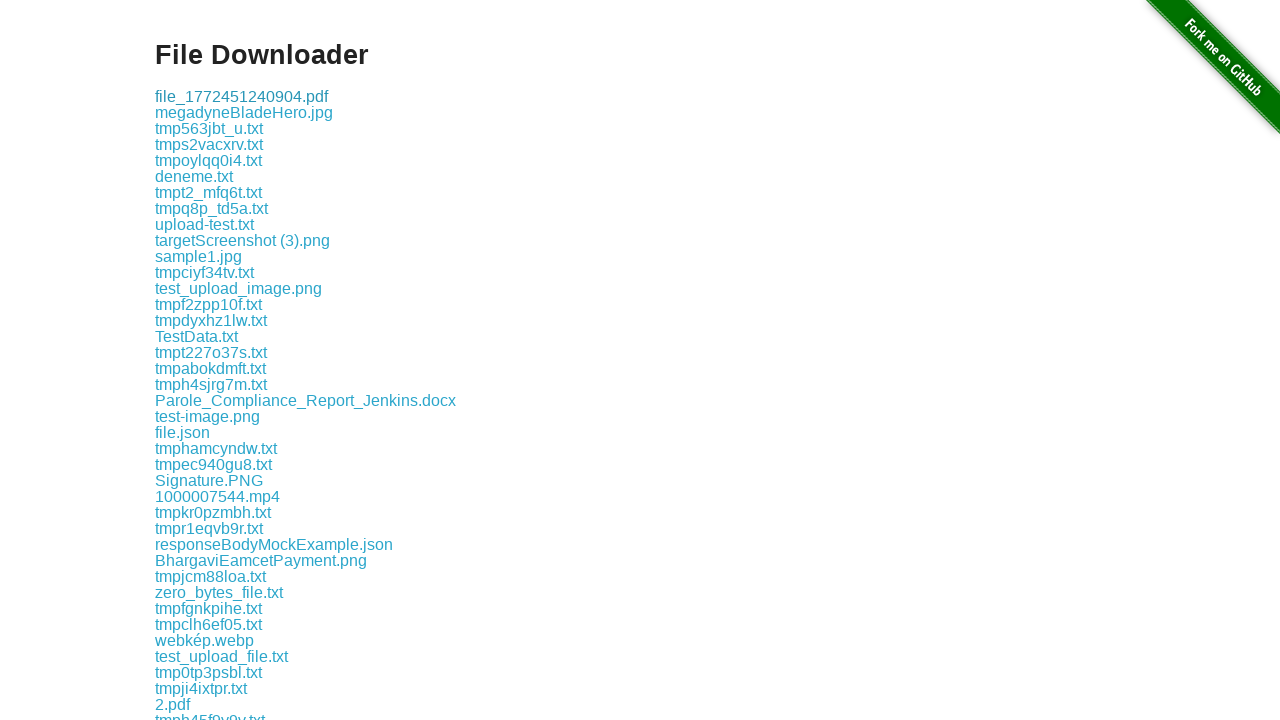

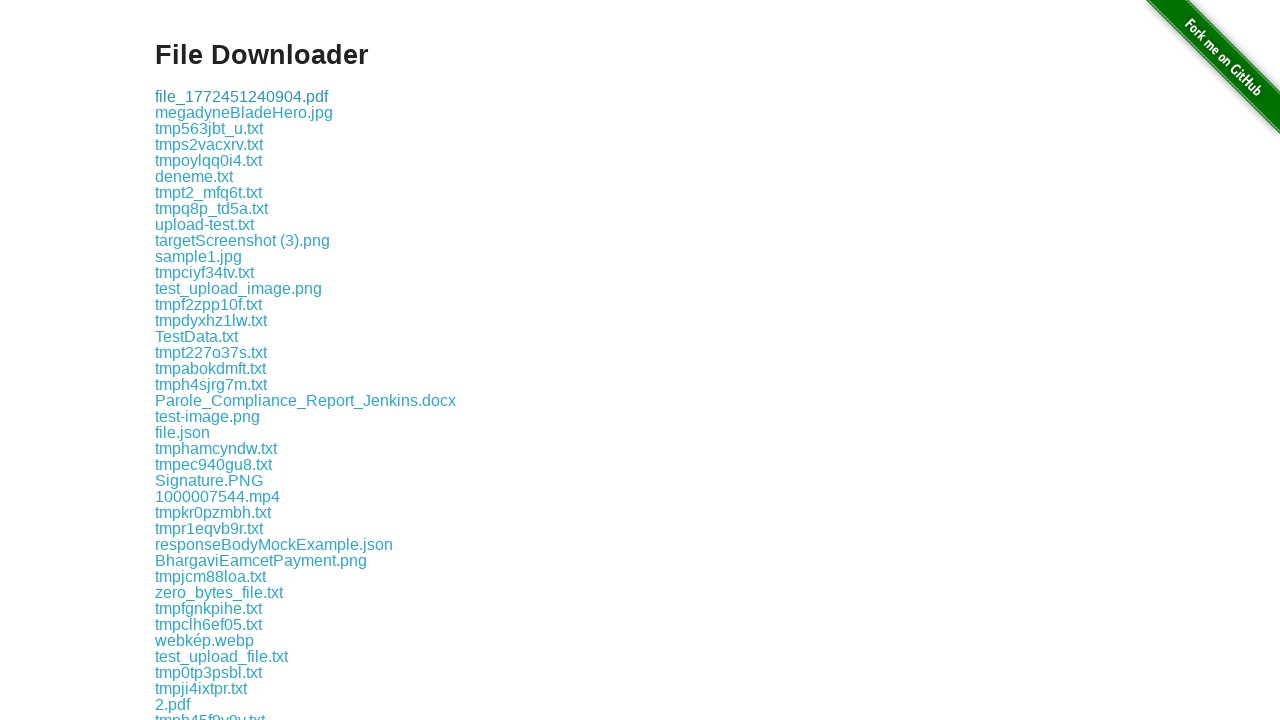